Simple test that navigates to the Tira Beauty website and verifies the page loads successfully.

Starting URL: https://www.tirabeauty.com/

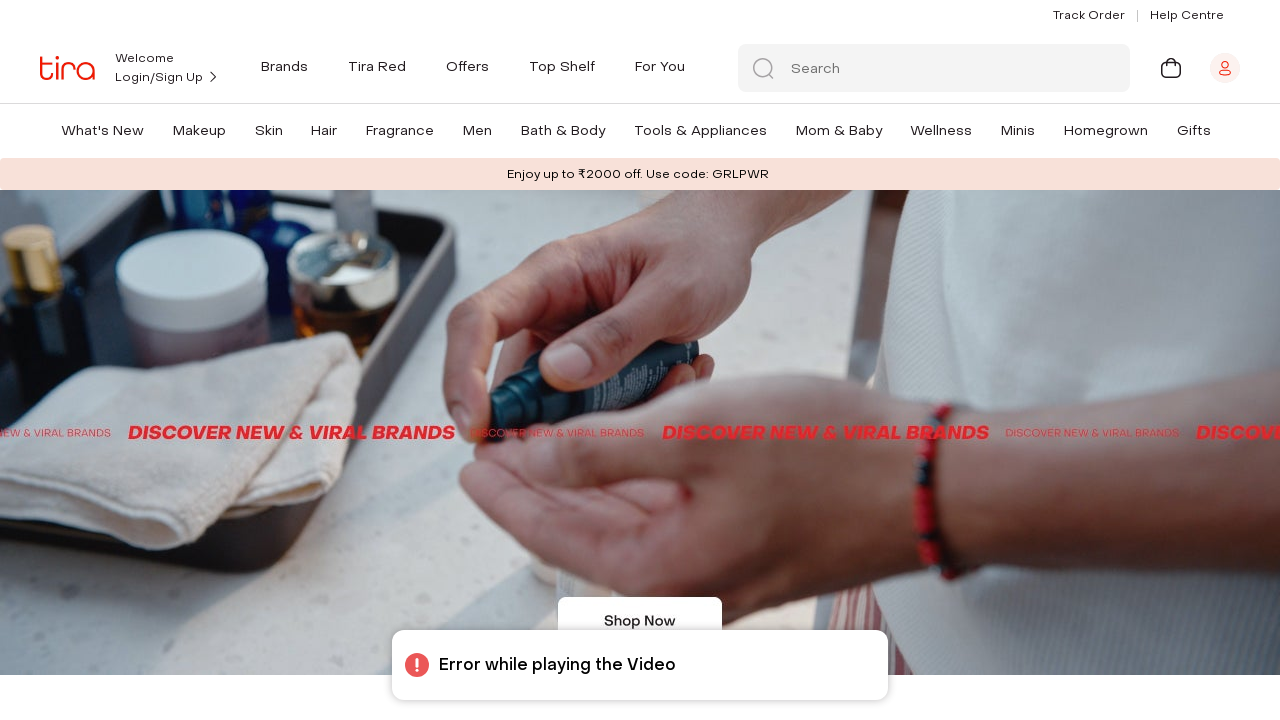

Waited for page DOM content to load
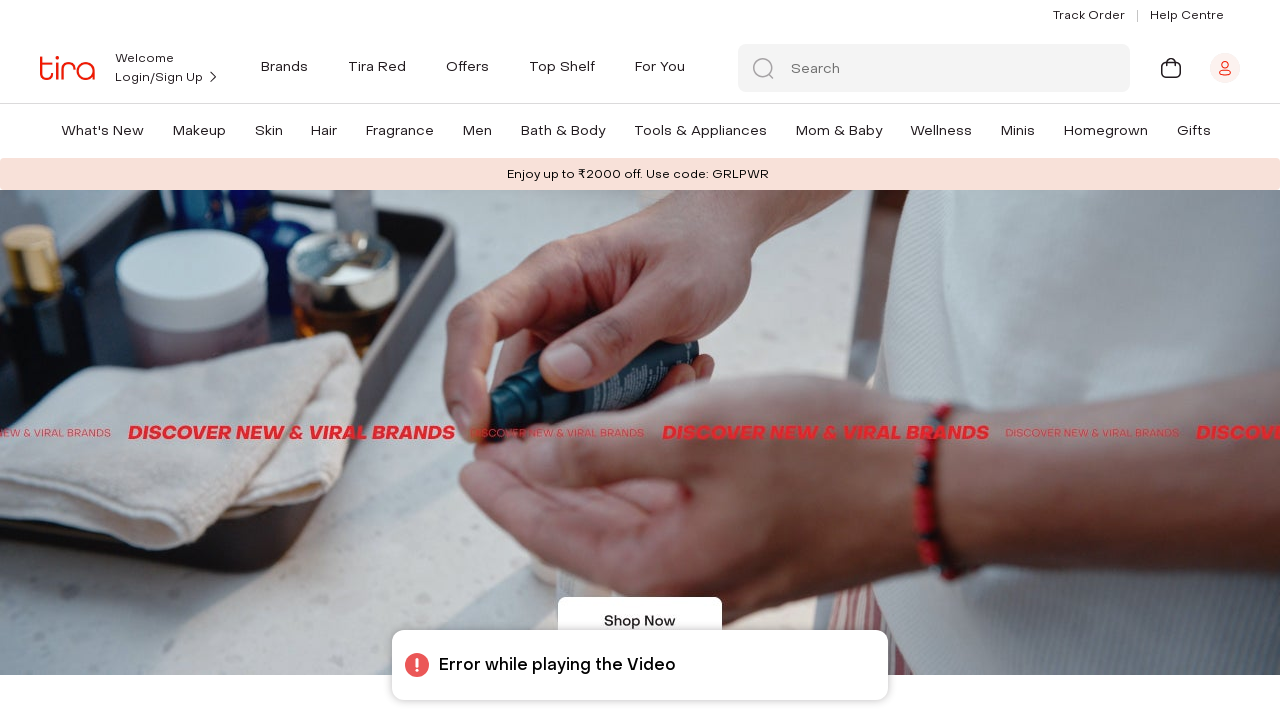

Verified page body element is present
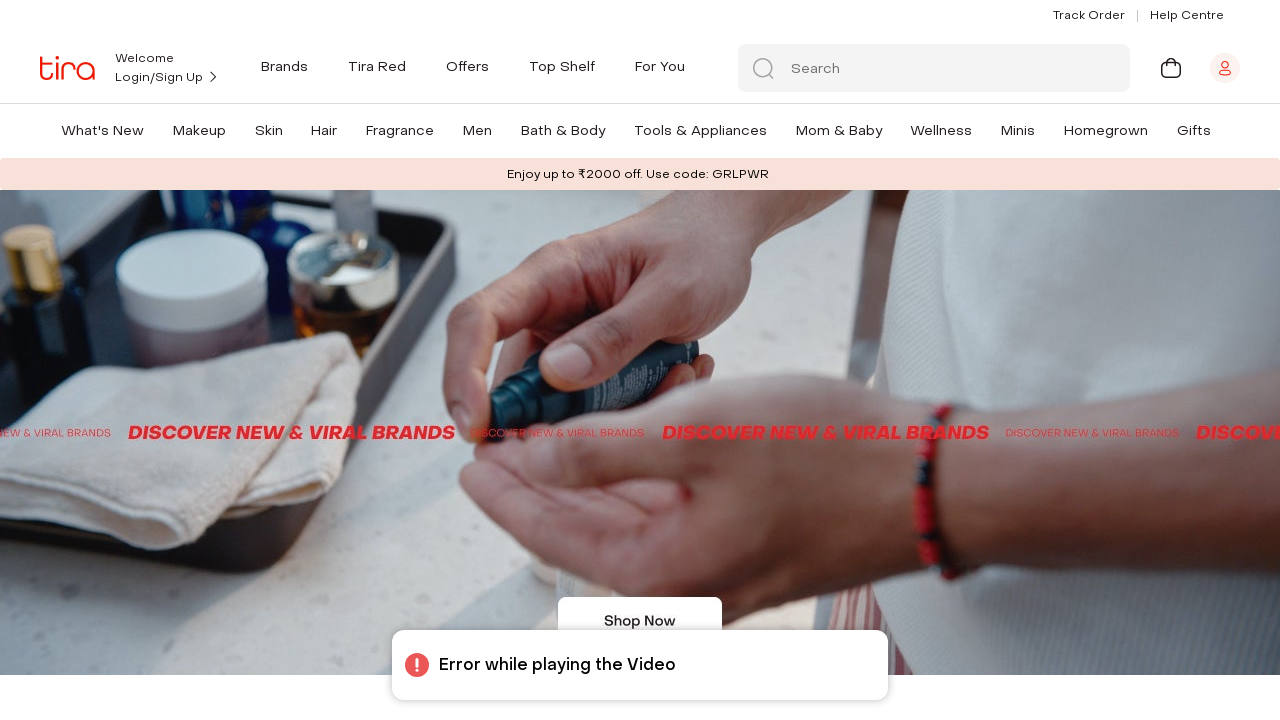

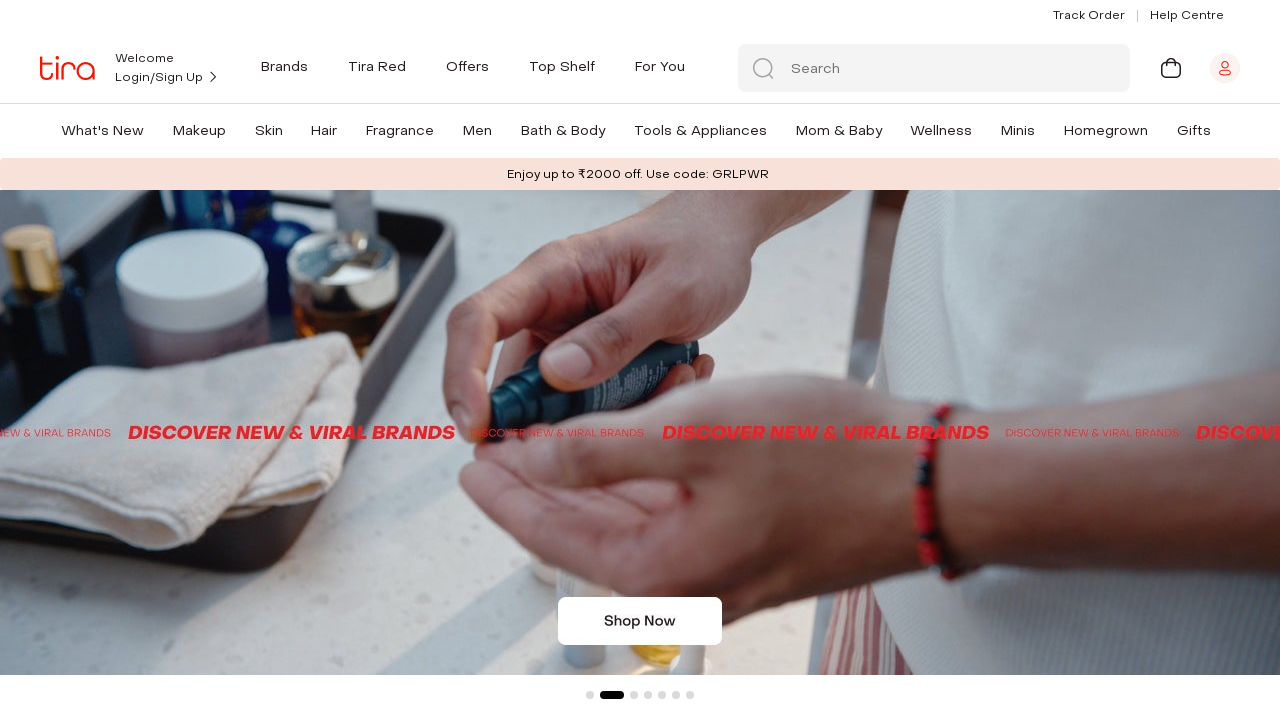